Tests dropdown selection using Playwright's built-in select_option method to choose "Option 1" by visible text and verifies the selection.

Starting URL: https://the-internet.herokuapp.com/dropdown

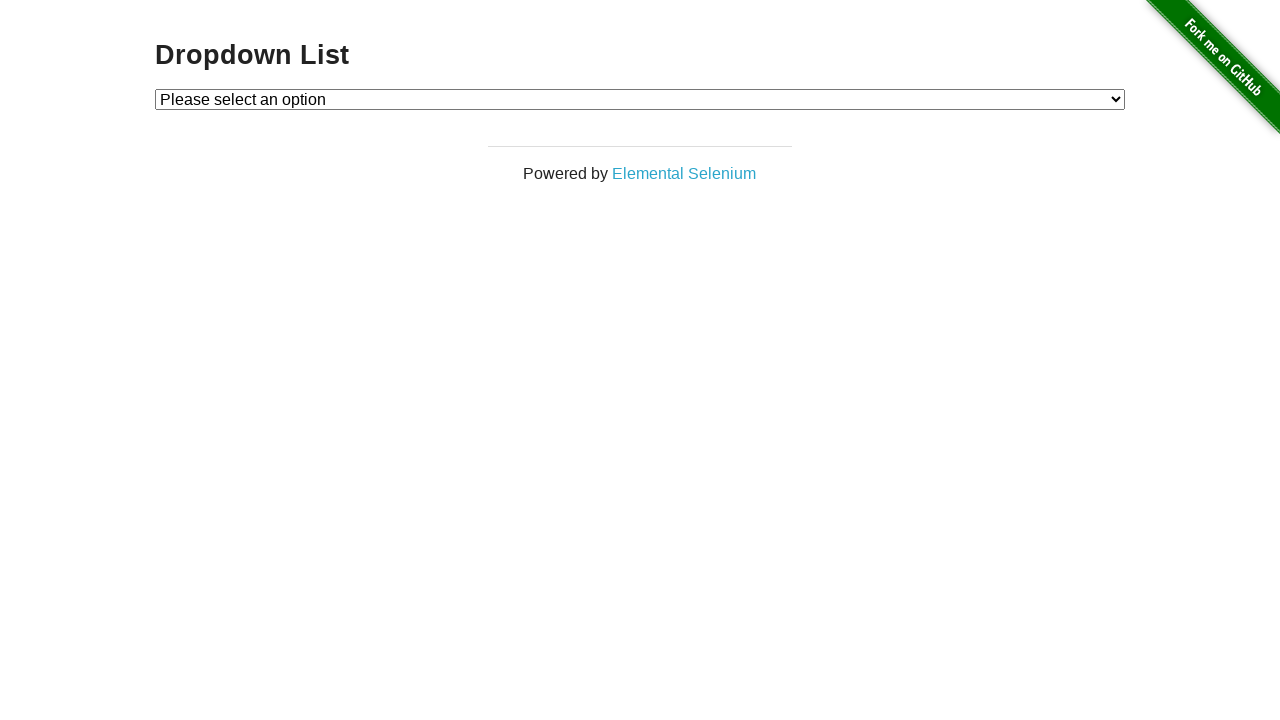

Navigated to dropdown test page
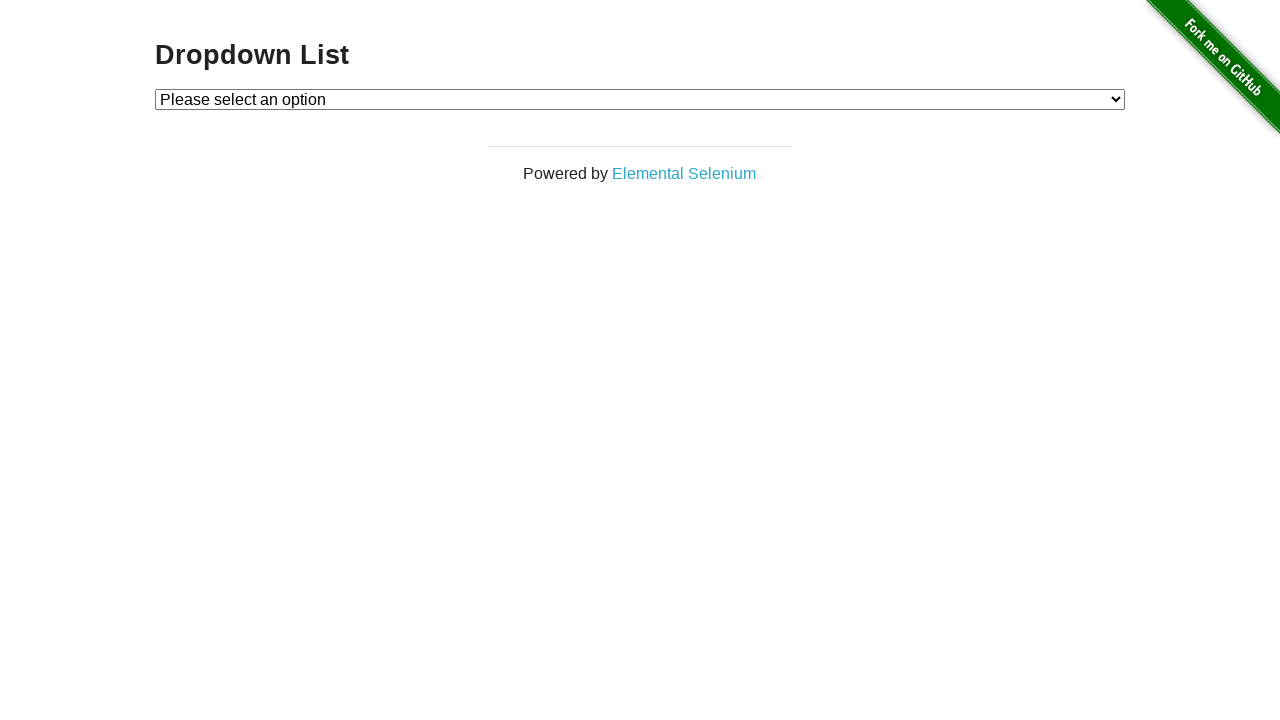

Selected 'Option 1' from dropdown using select_option method on #dropdown
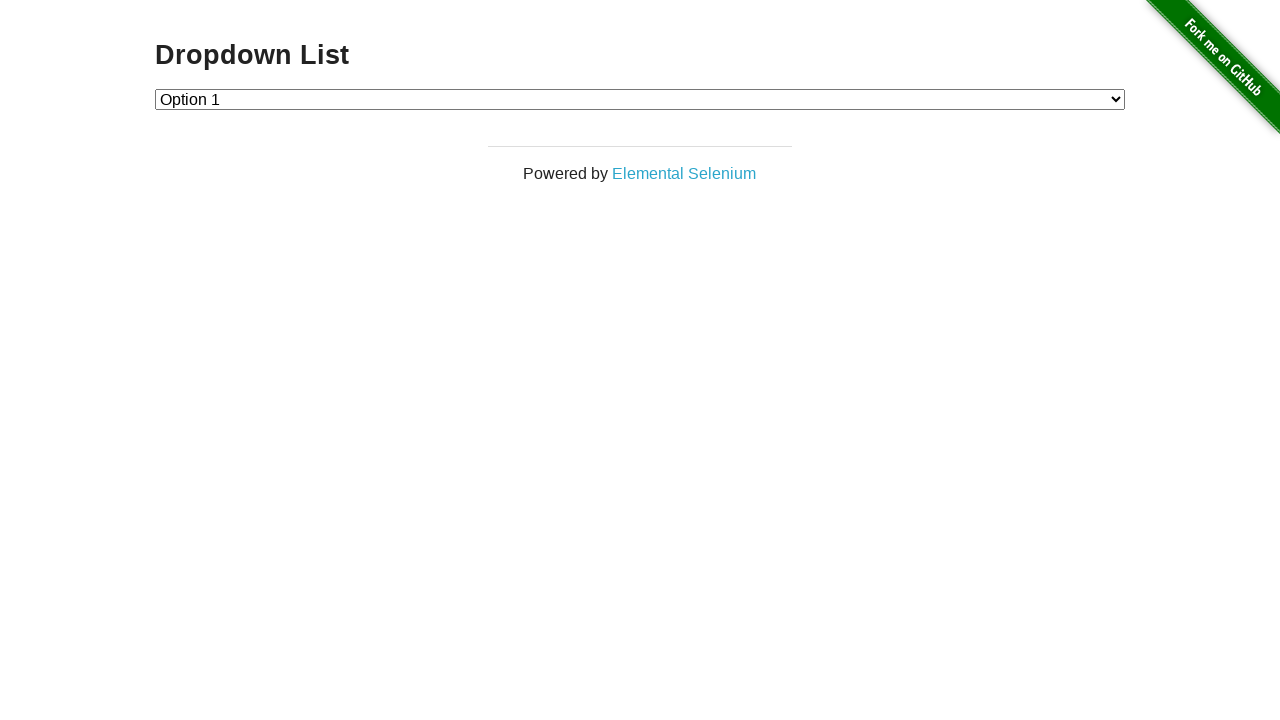

Retrieved selected option text from dropdown
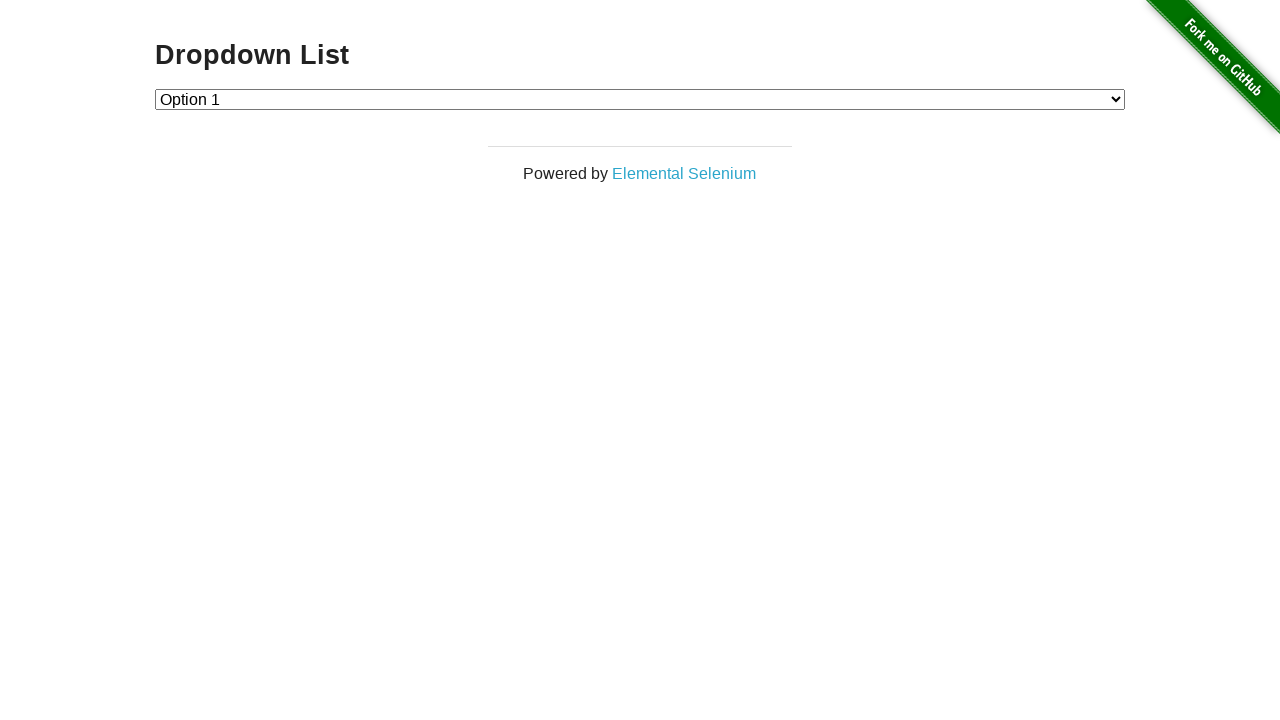

Verified that selected option is 'Option 1'
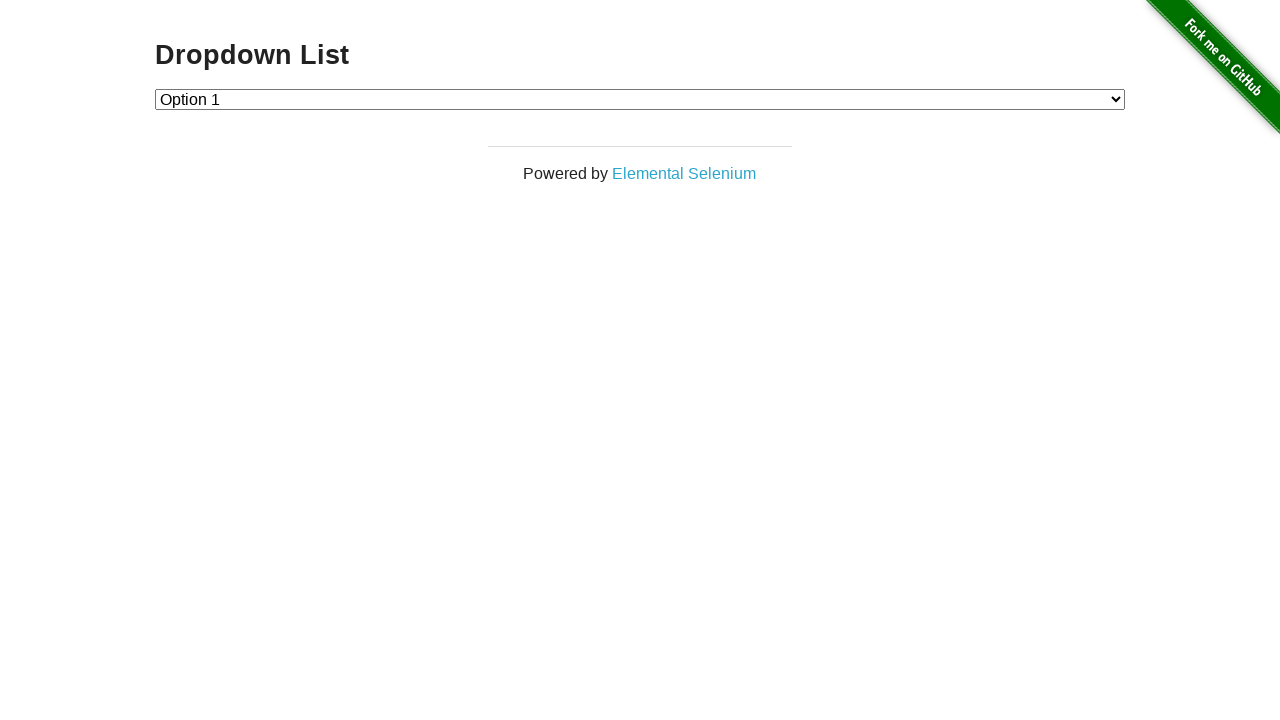

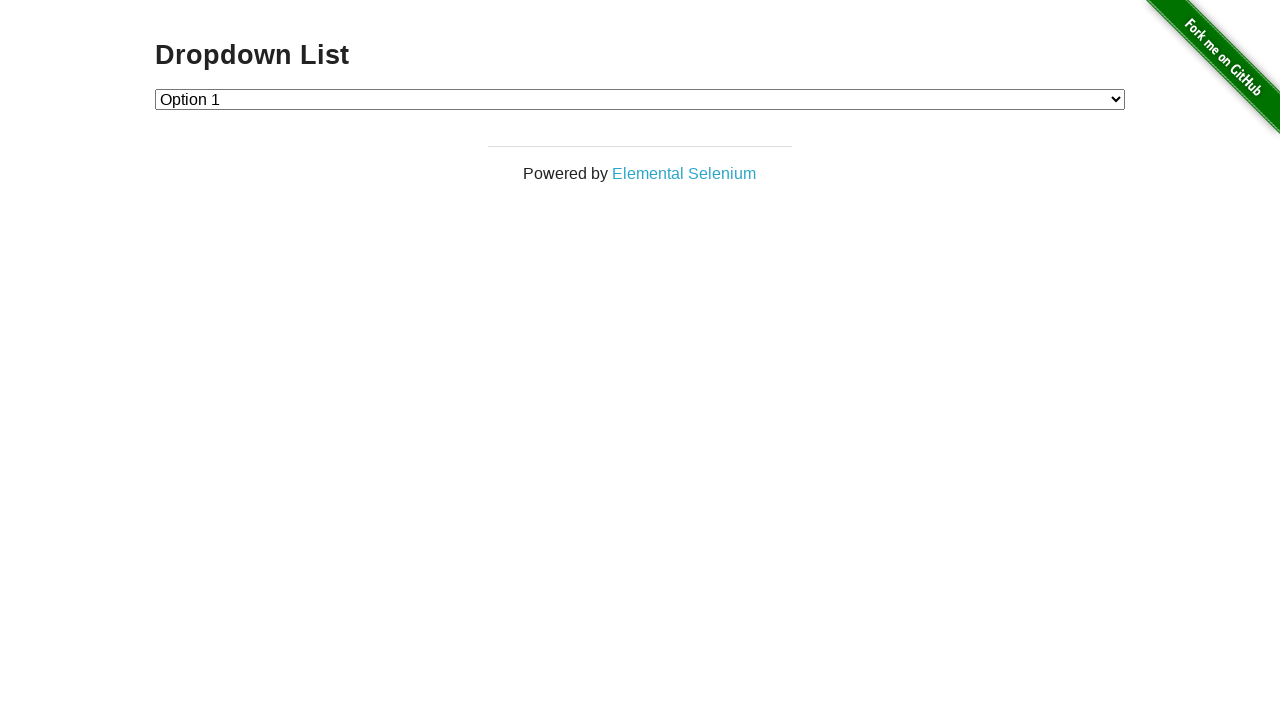